Tests the web form by filling a text input field and clicking the submit button, then verifying the success message

Starting URL: https://www.selenium.dev/selenium/web/web-form.html

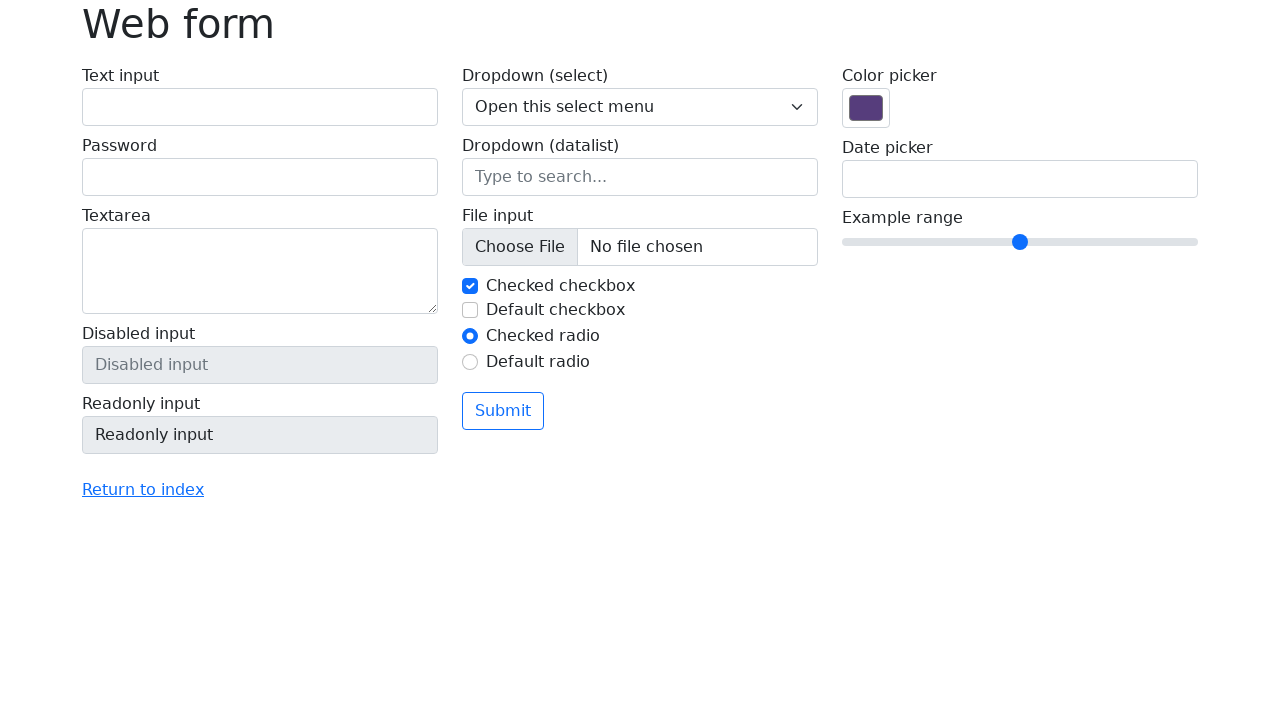

Filled text input field with 'Selenium' on #my-text-id
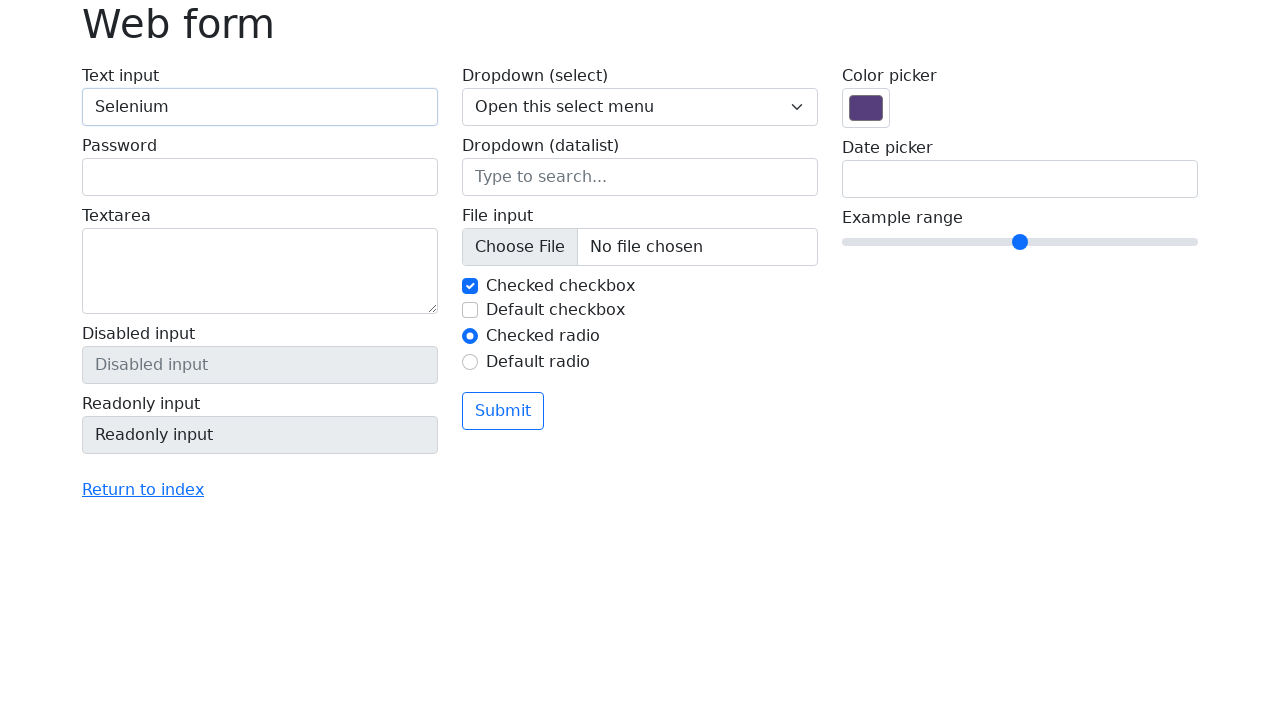

Clicked the submit button at (503, 411) on button
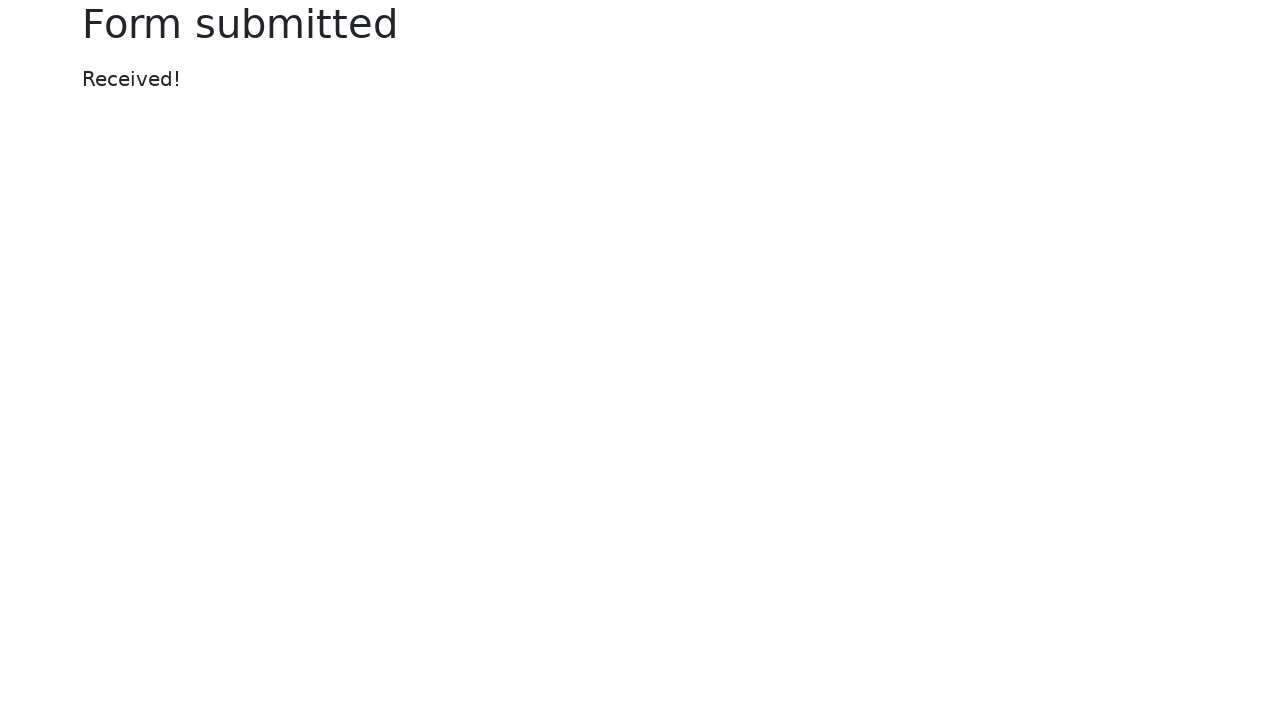

Success message element loaded
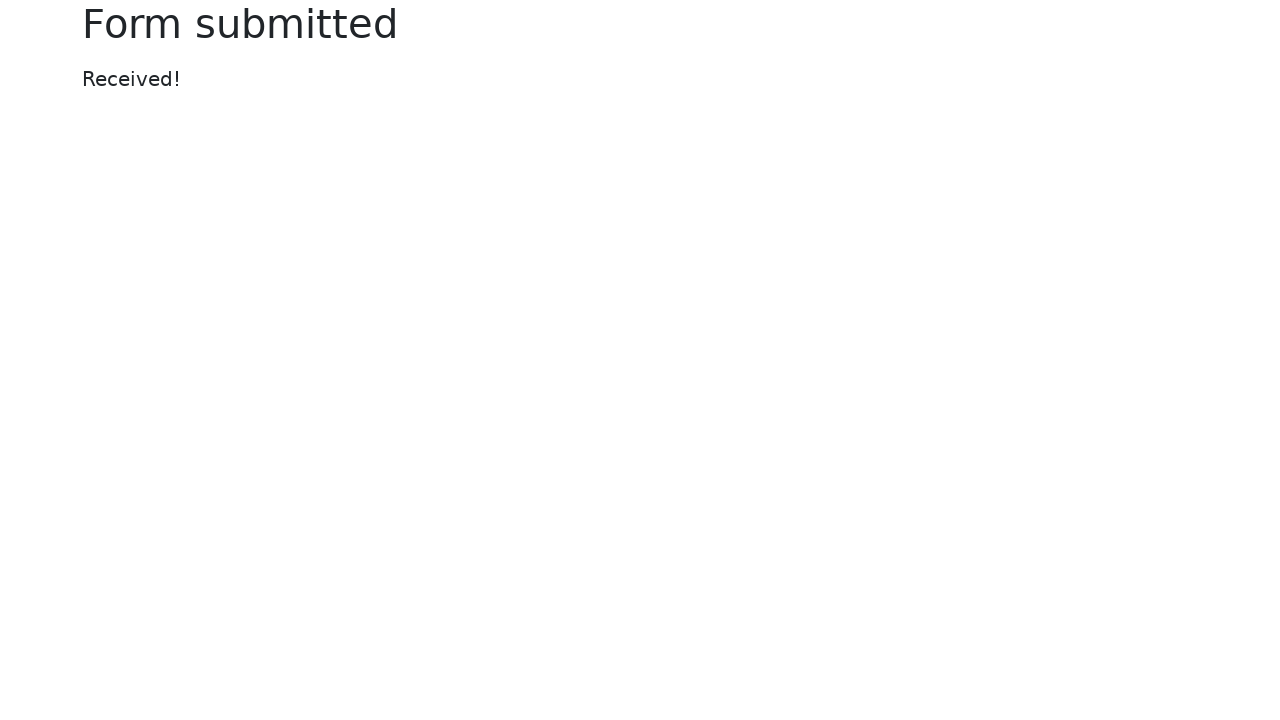

Retrieved success message text content
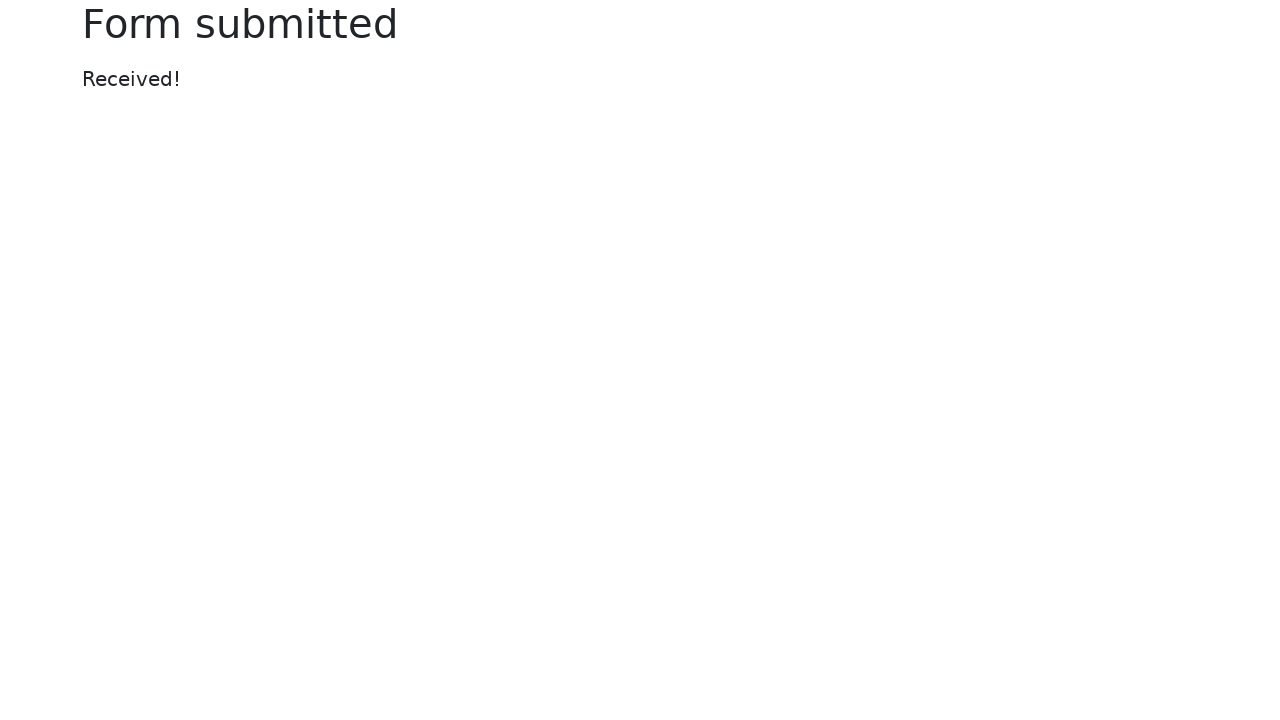

Verified success message equals 'Received!'
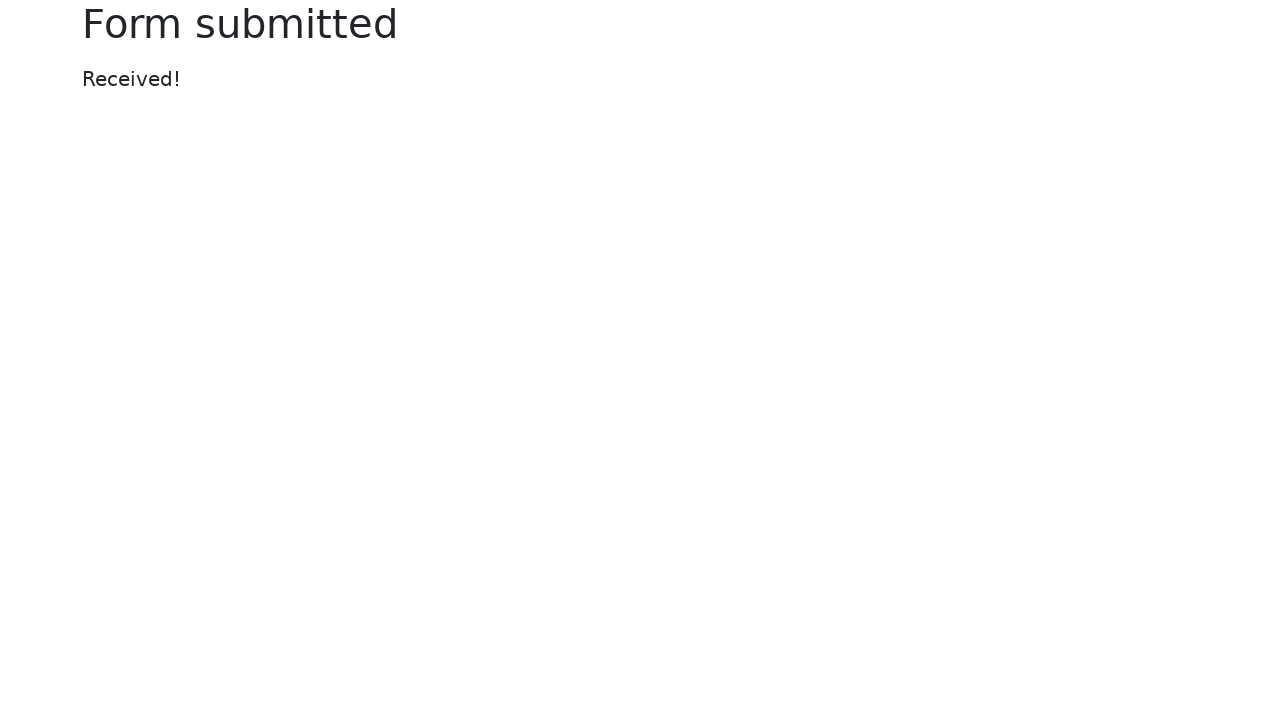

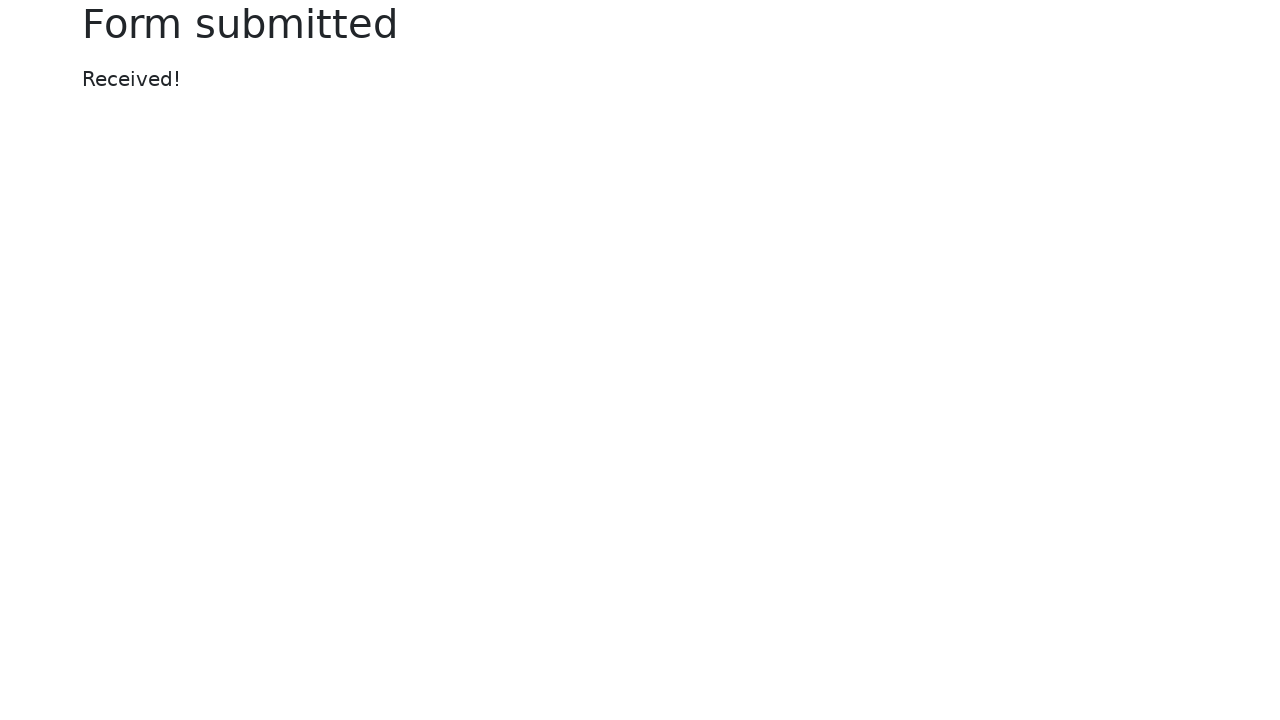